Finds the last 'Order Value' row in a table and enters its amount value

Starting URL: https://obstaclecourse.tricentis.com/Obstacles/70310

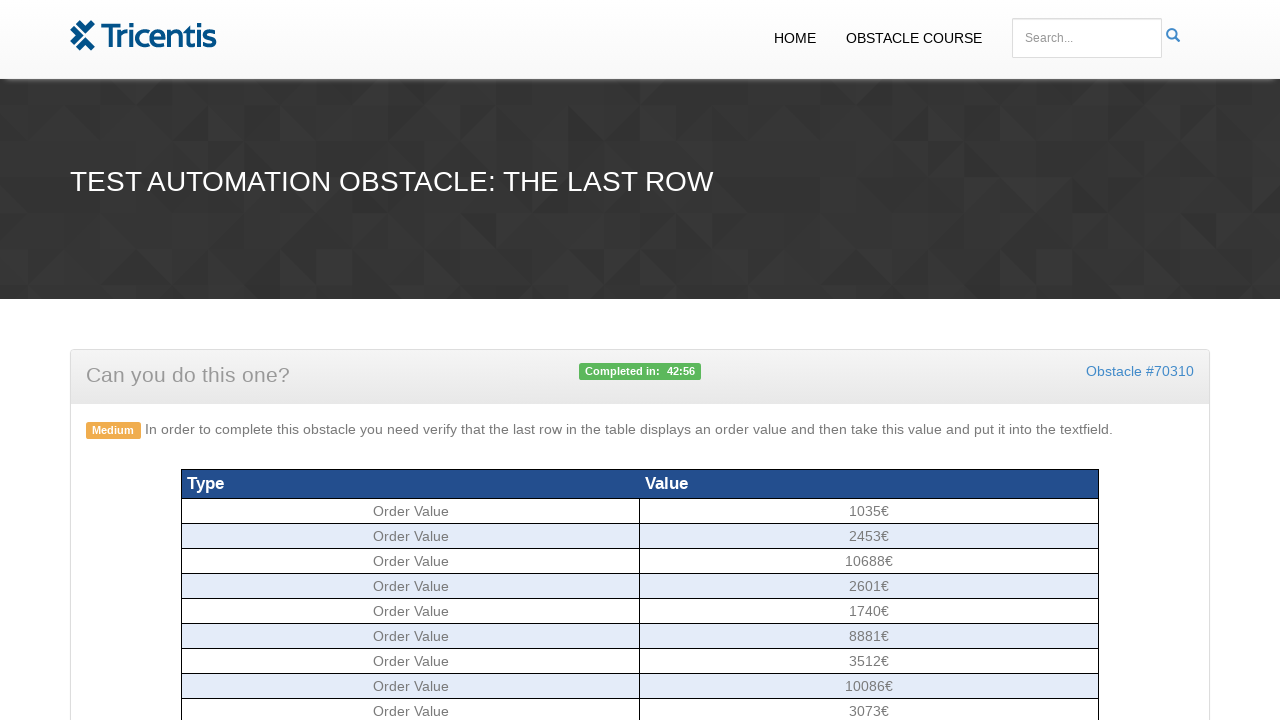

Located all 'Order Value' rows in the table
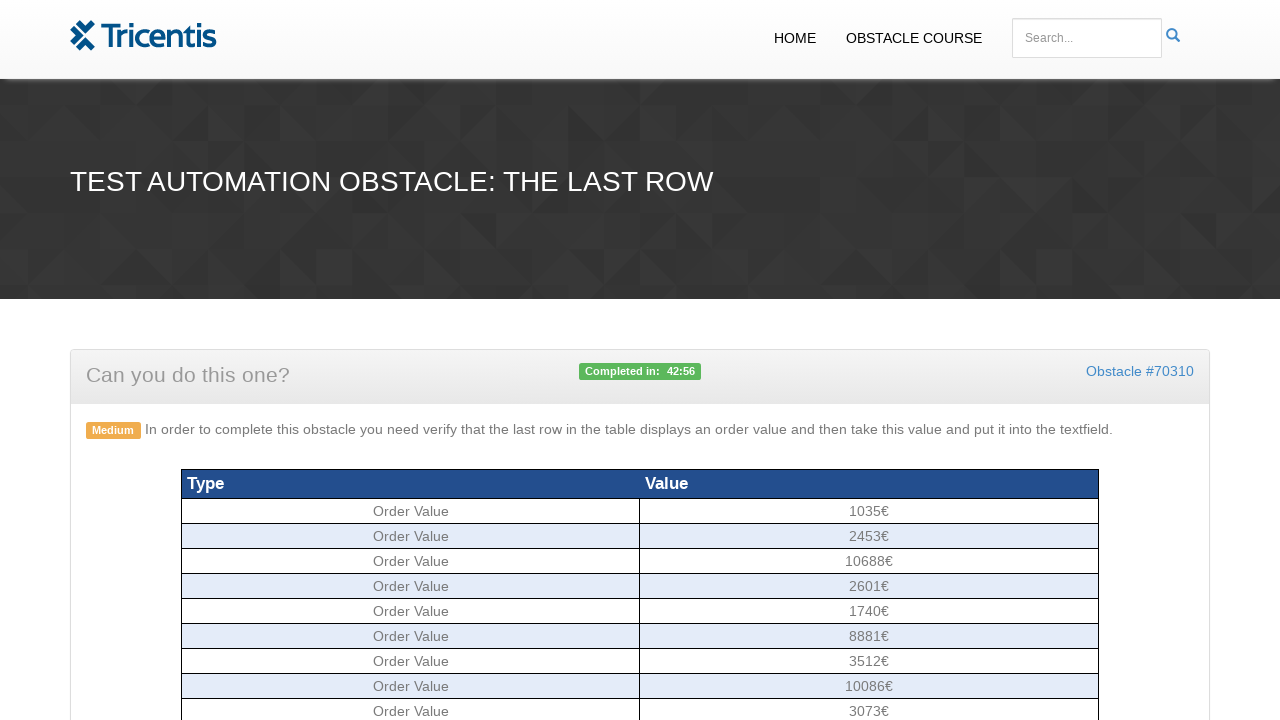

Extracted the last 'Order Value' amount from the table
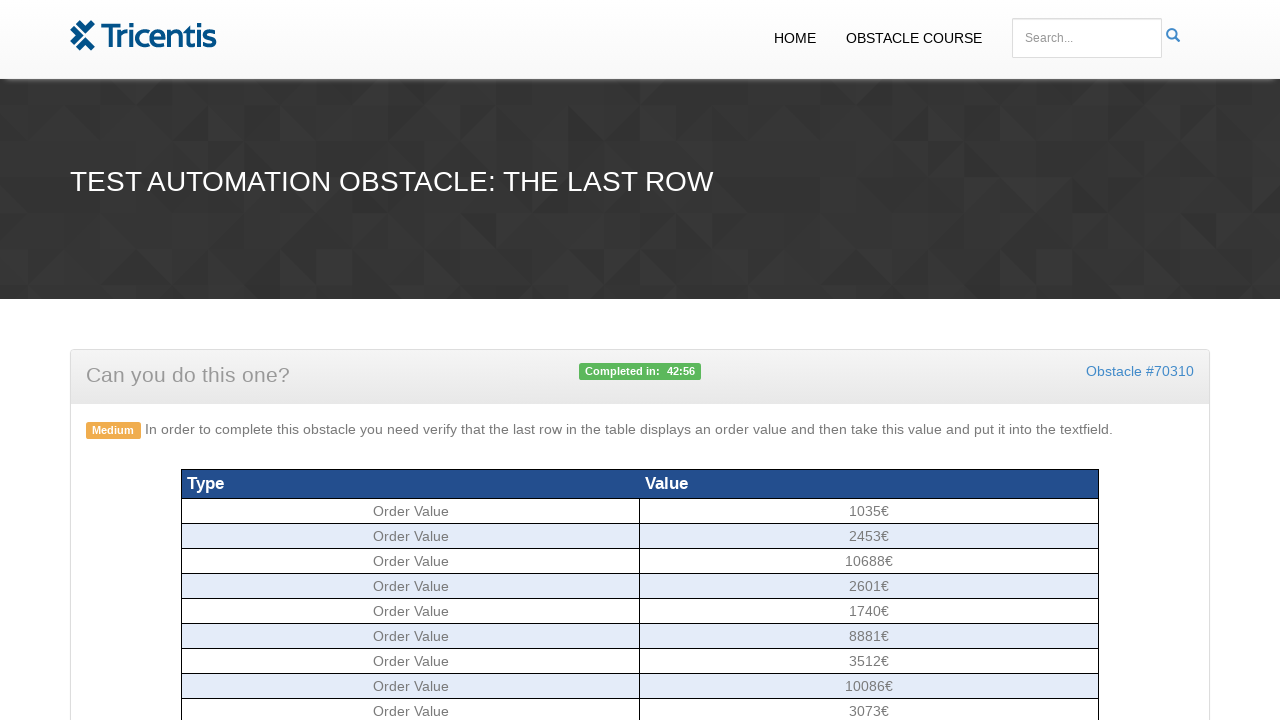

Filled order value field with amount: 8342€ on #ordervalue
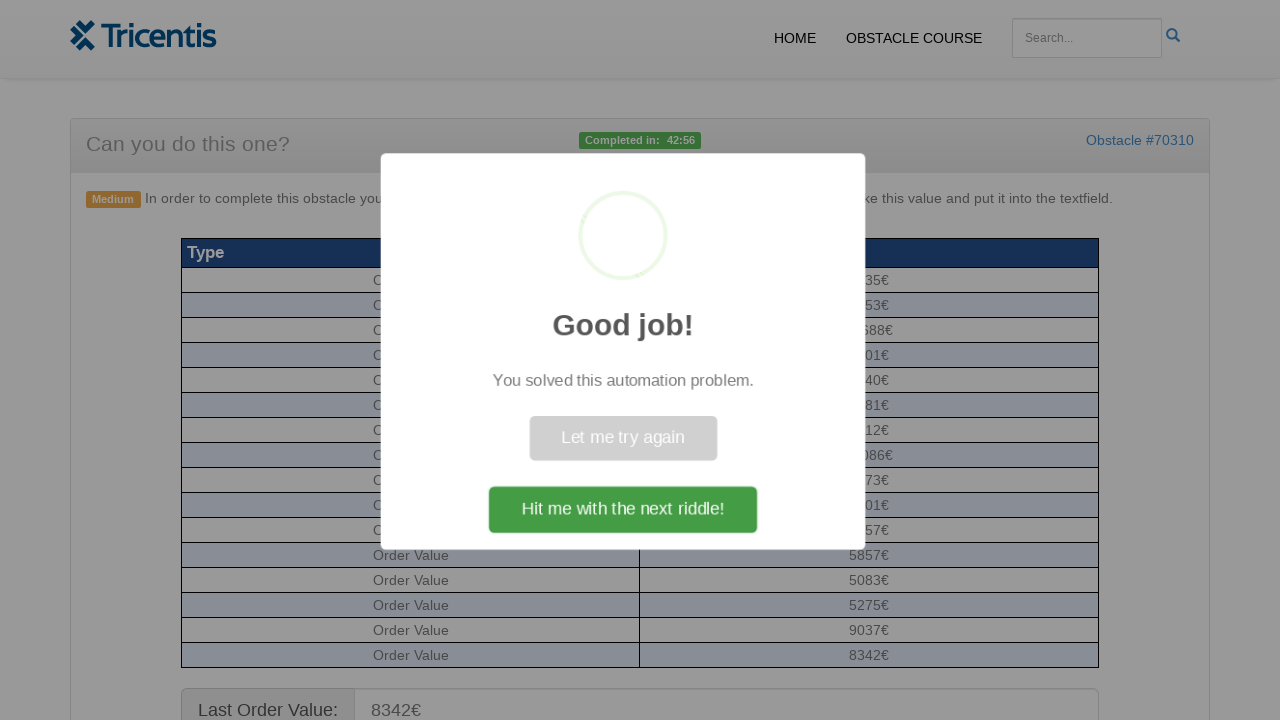

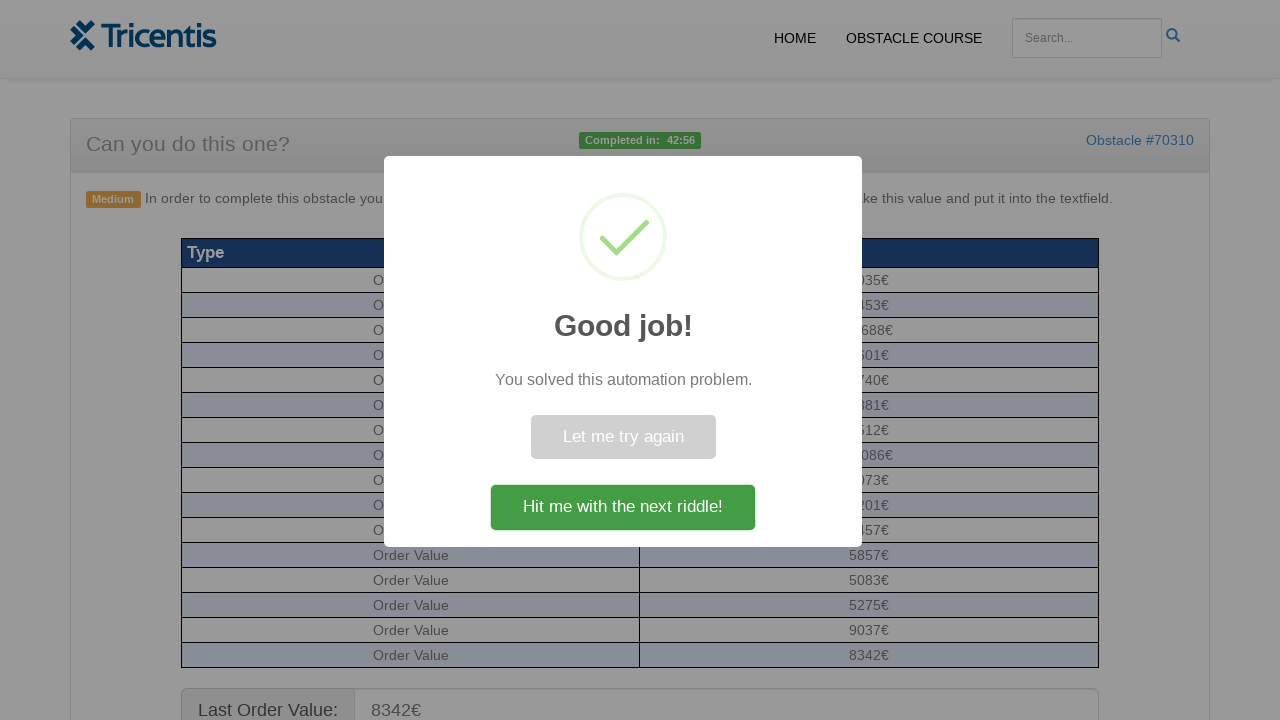